Tests Google Translate Ukrainian to Thai translation by entering Ukrainian text and verifying the Thai translation output

Starting URL: https://translate.google.com/?hl=uk&sl=uk&tl=th&op=translate

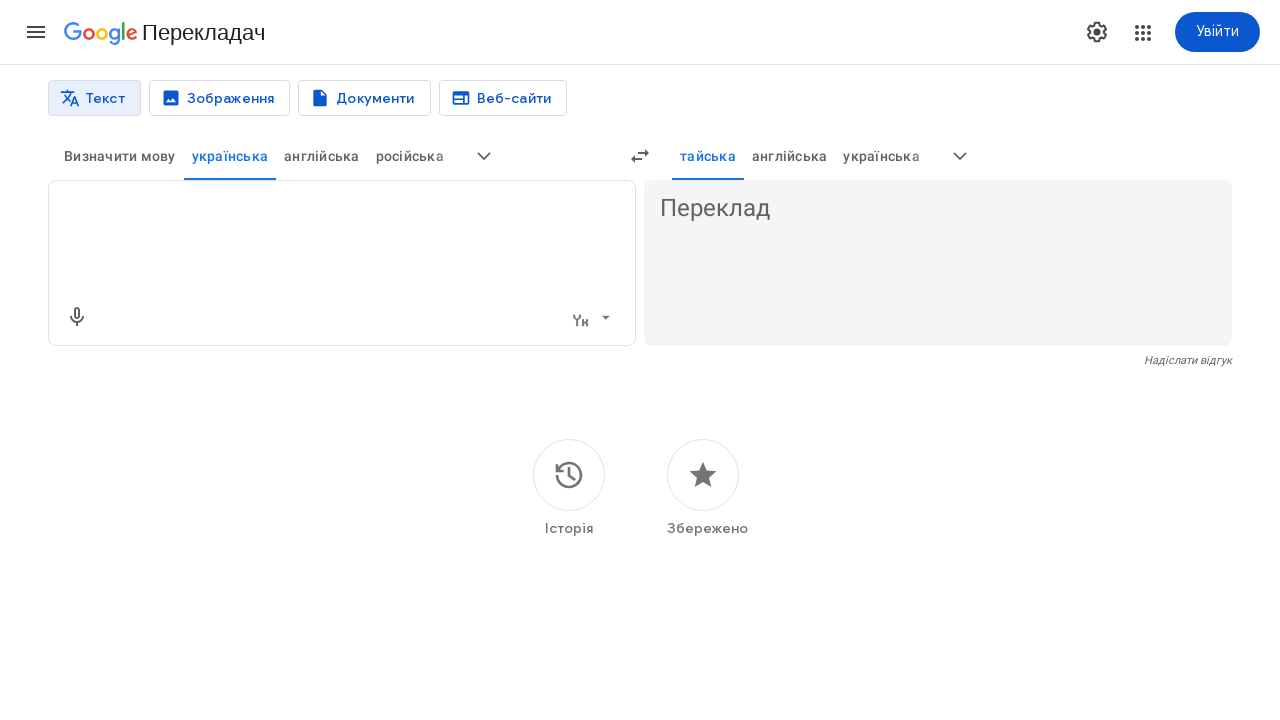

Filled translation input textarea with Ukrainian text 'Я люблю тестування' on textarea
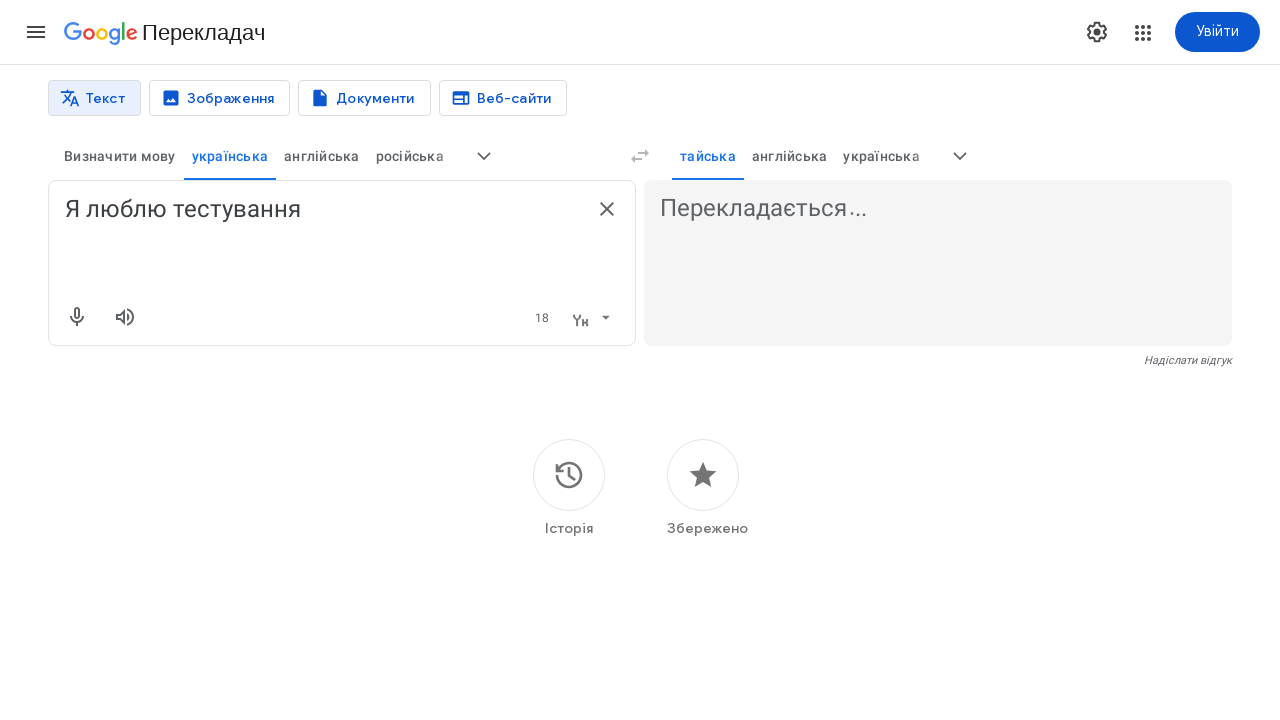

Pressed Enter to submit translation on textarea
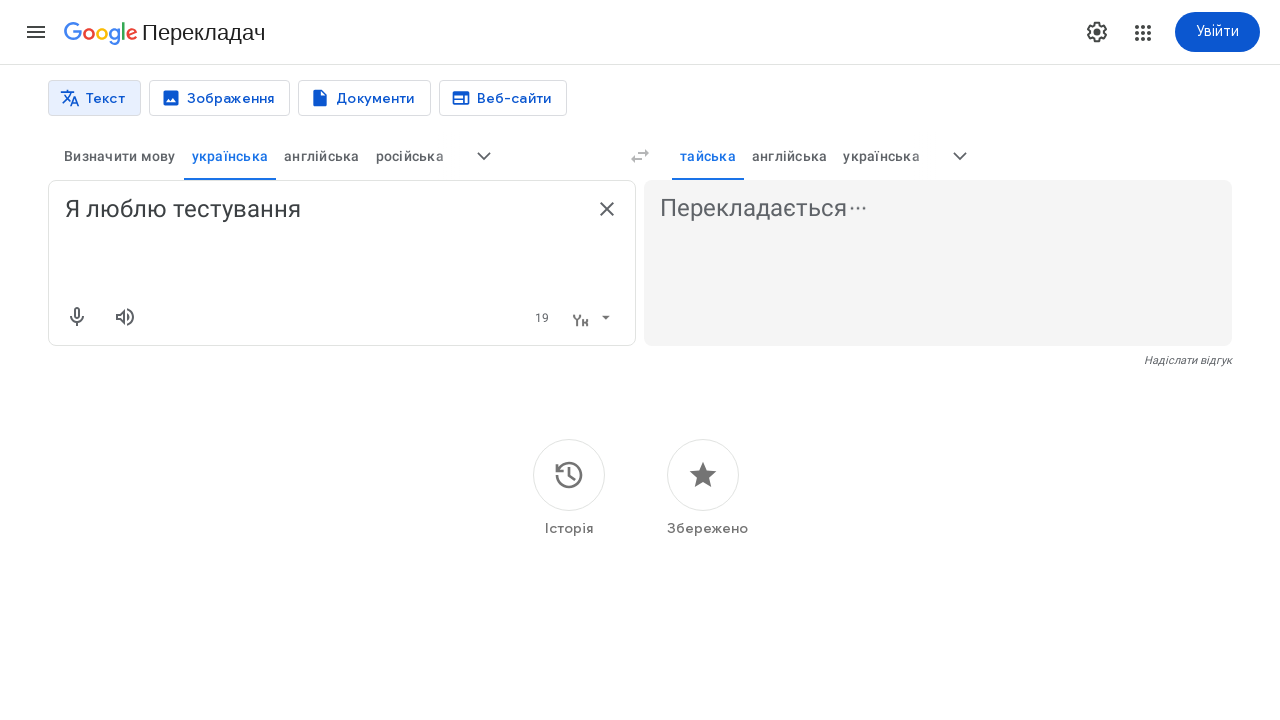

Thai translation output appeared
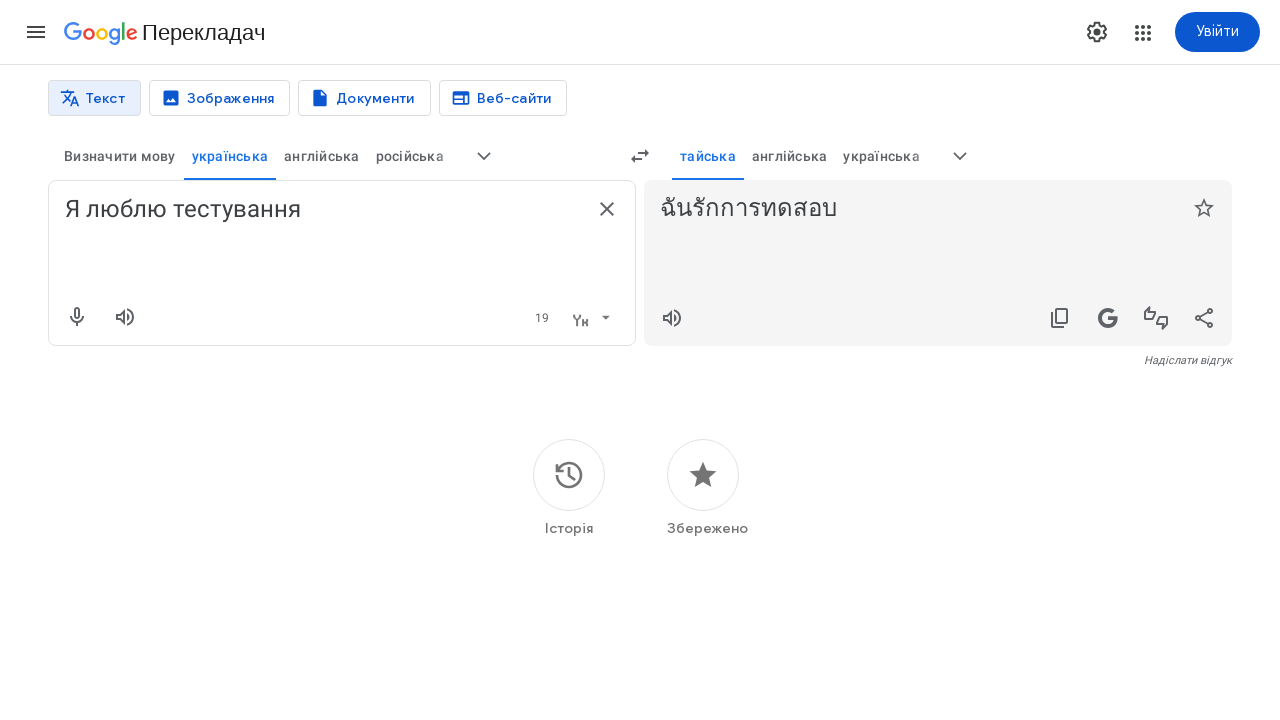

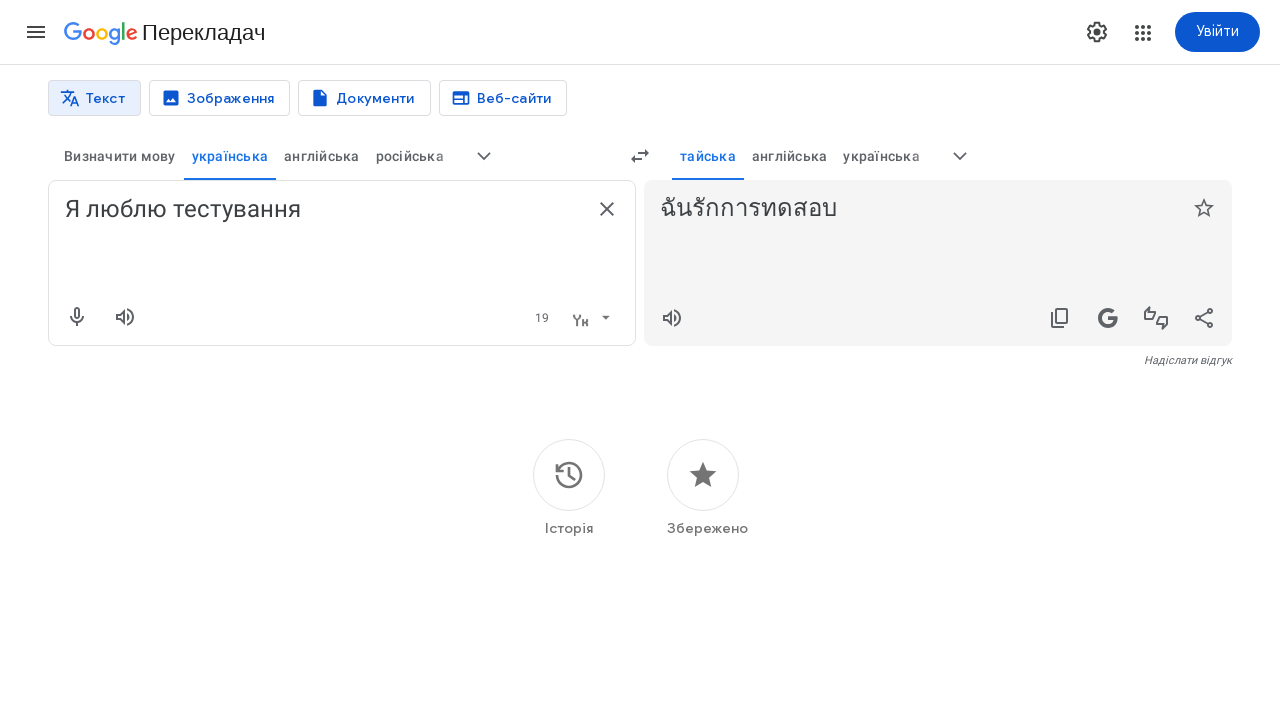